Tests checkbox interaction on jQuery UI demo page by clicking multiple checkboxes within an iframe

Starting URL: https://jqueryui.com/checkboxradio/

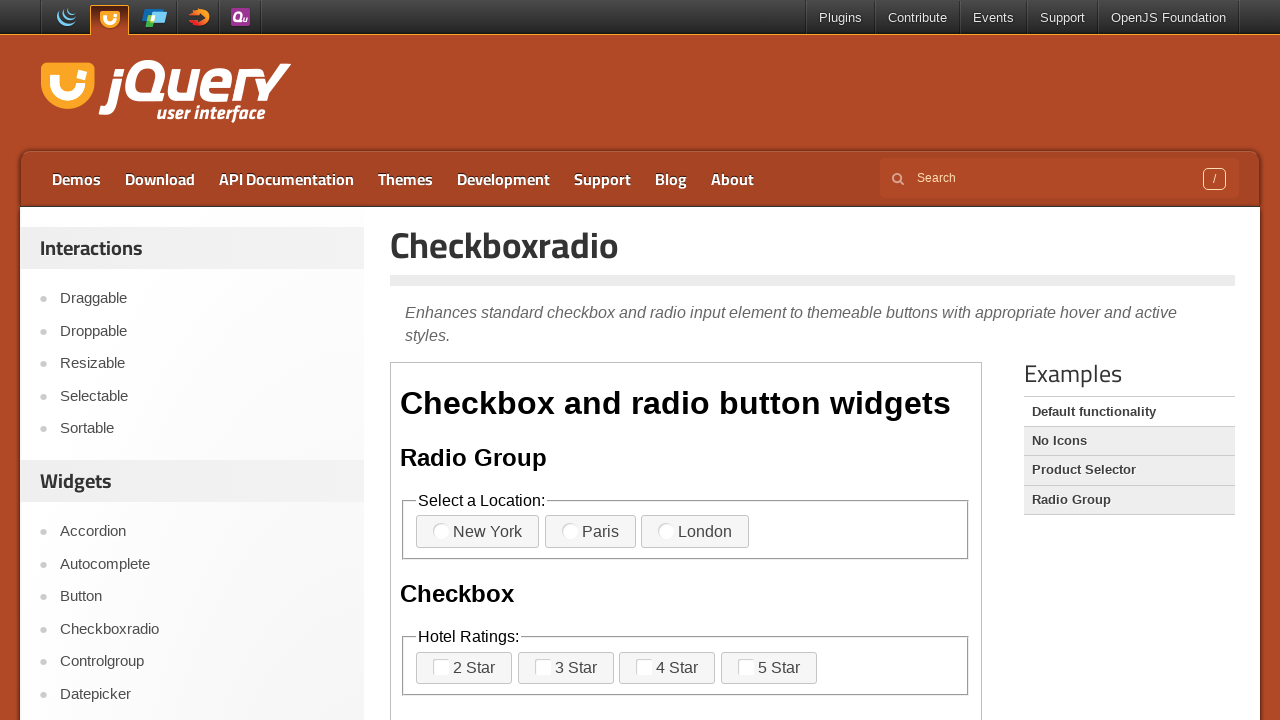

Located iframe containing checkbox demo
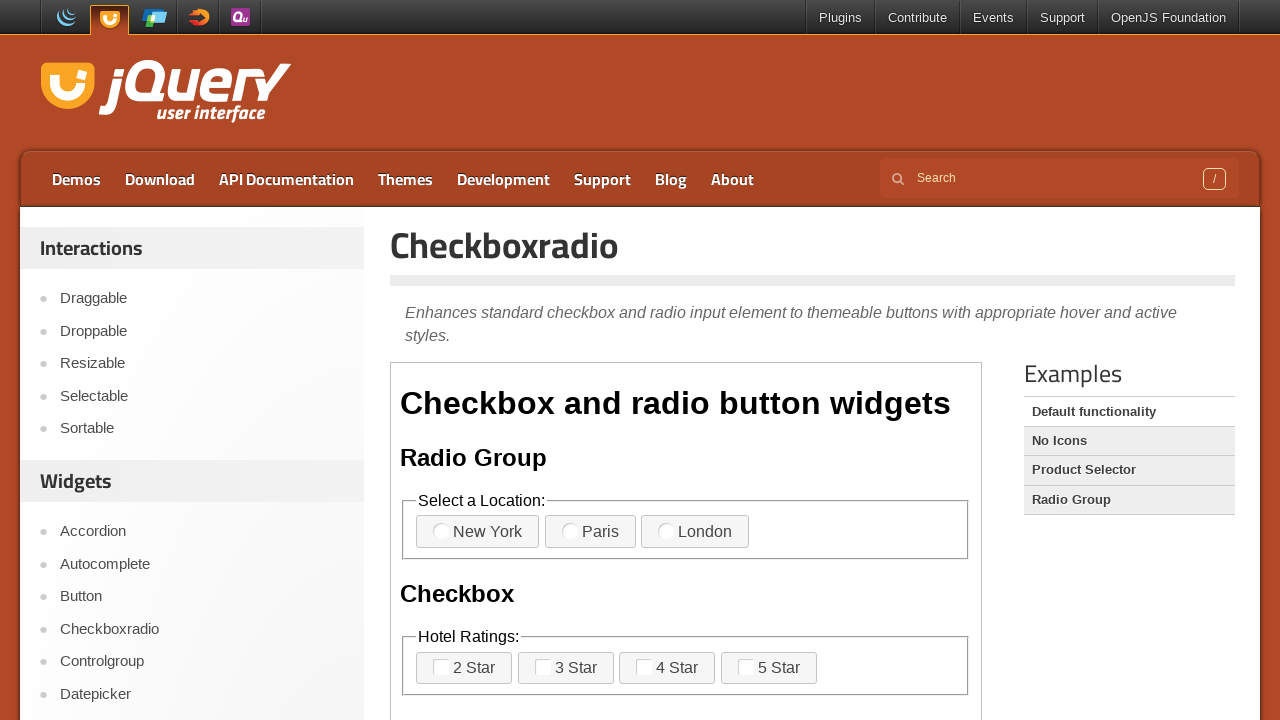

Clicked checkbox-1 at (464, 668) on iframe >> nth=0 >> internal:control=enter-frame >> label[for='checkbox-1']
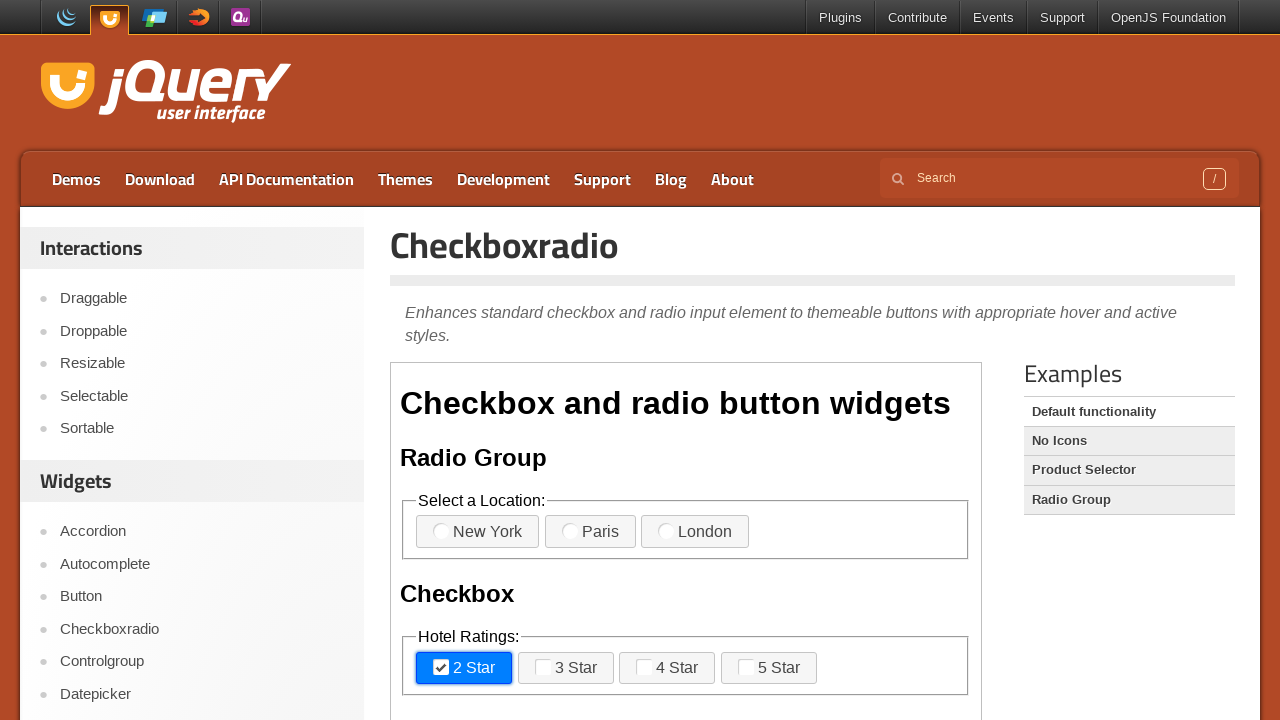

Clicked nested checkbox-1 at (476, 361) on iframe >> nth=0 >> internal:control=enter-frame >> label[for='checkbox-nested-1'
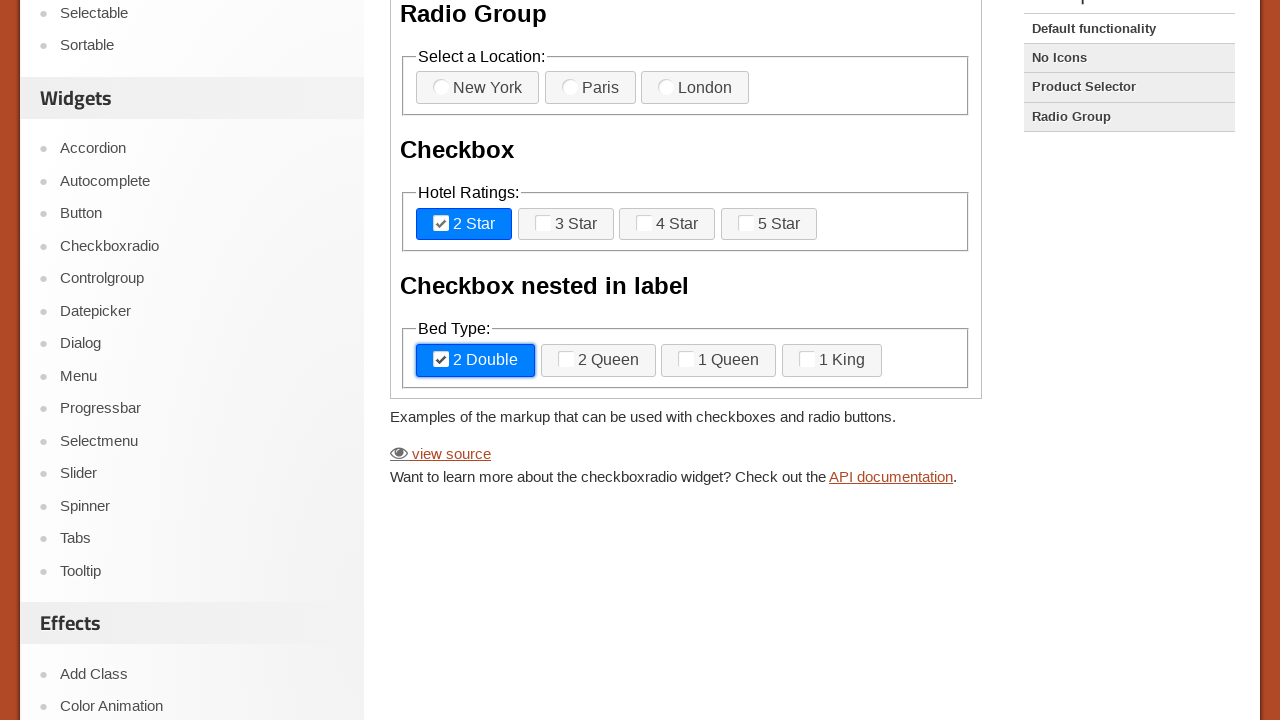

Clicked nested checkbox-2 at (598, 361) on iframe >> nth=0 >> internal:control=enter-frame >> label[for='checkbox-nested-2'
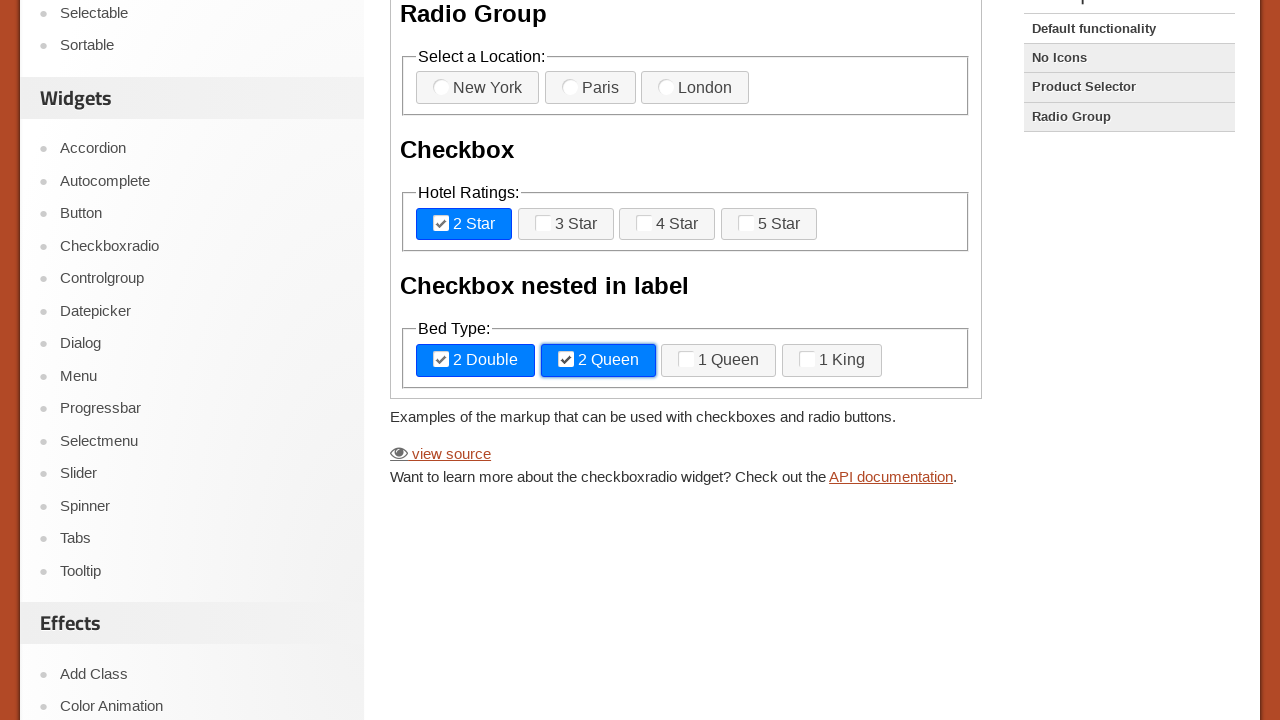

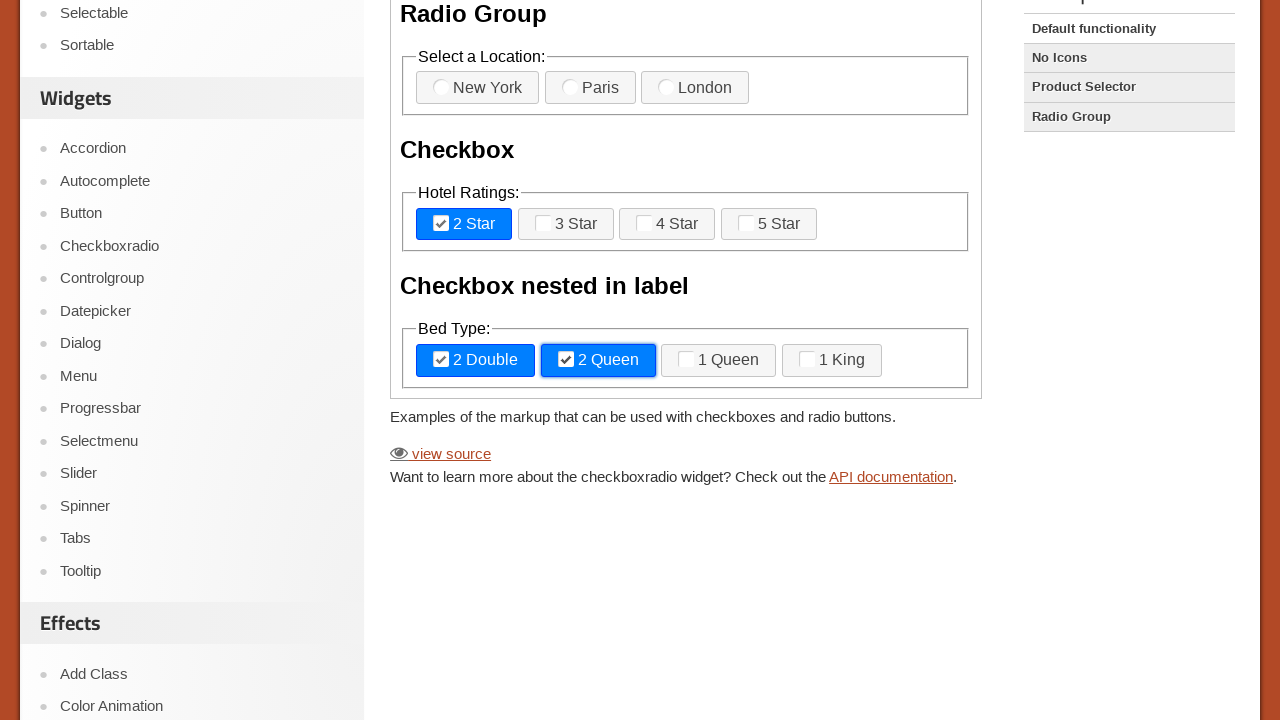